Tests scrolling to an input field and entering text using JavaScript scroll into view functionality on a practice automation page

Starting URL: https://rahulshettyacademy.com/AutomationPractice/

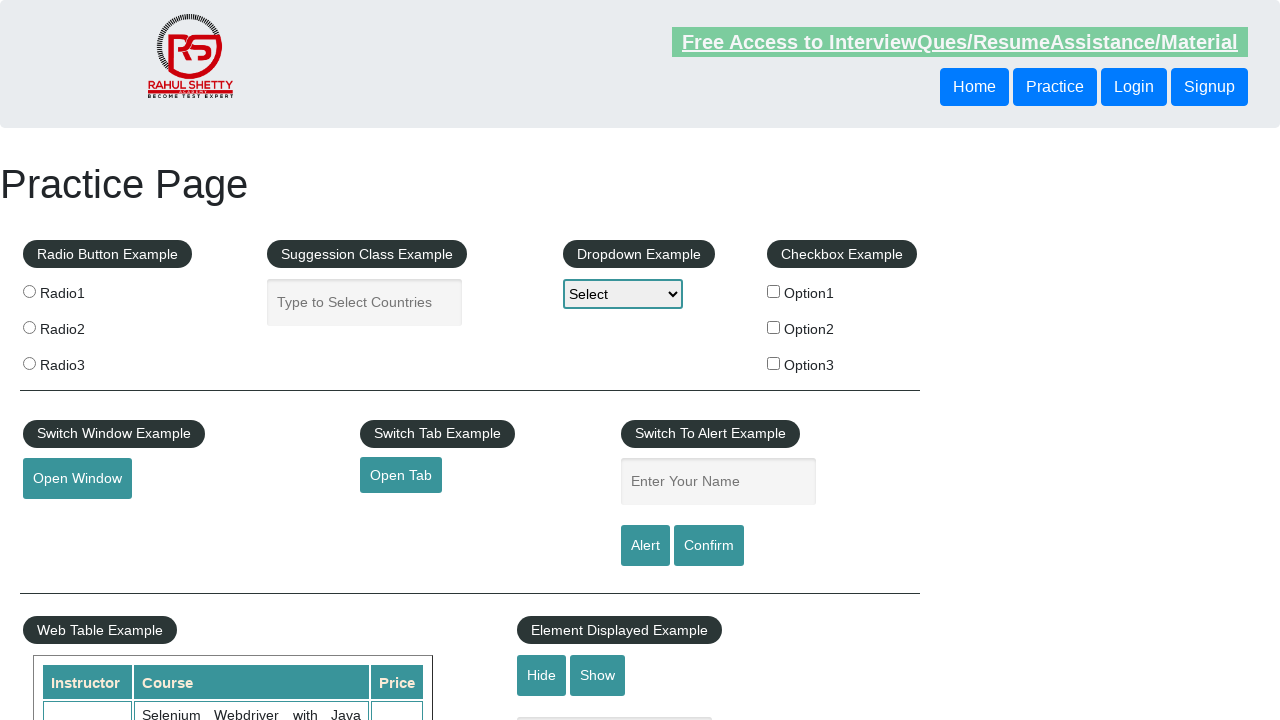

Located the show-hide input field
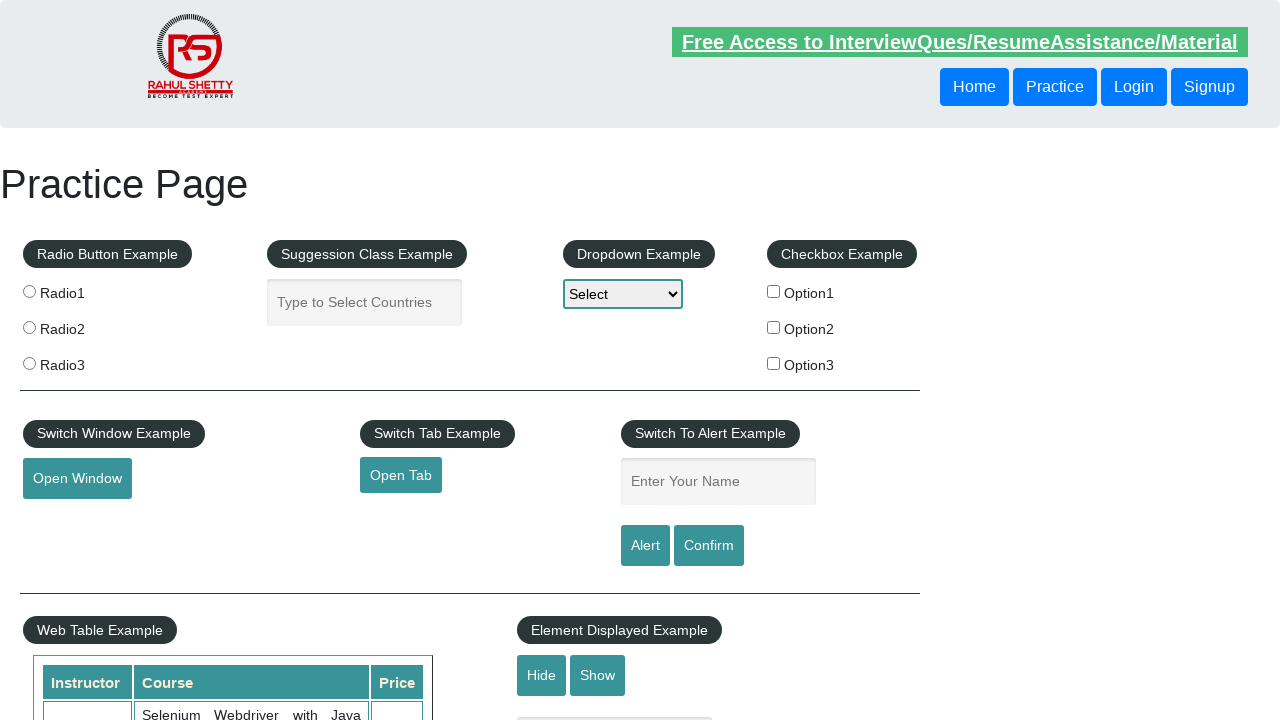

Scrolled input field into view using scroll_into_view_if_needed()
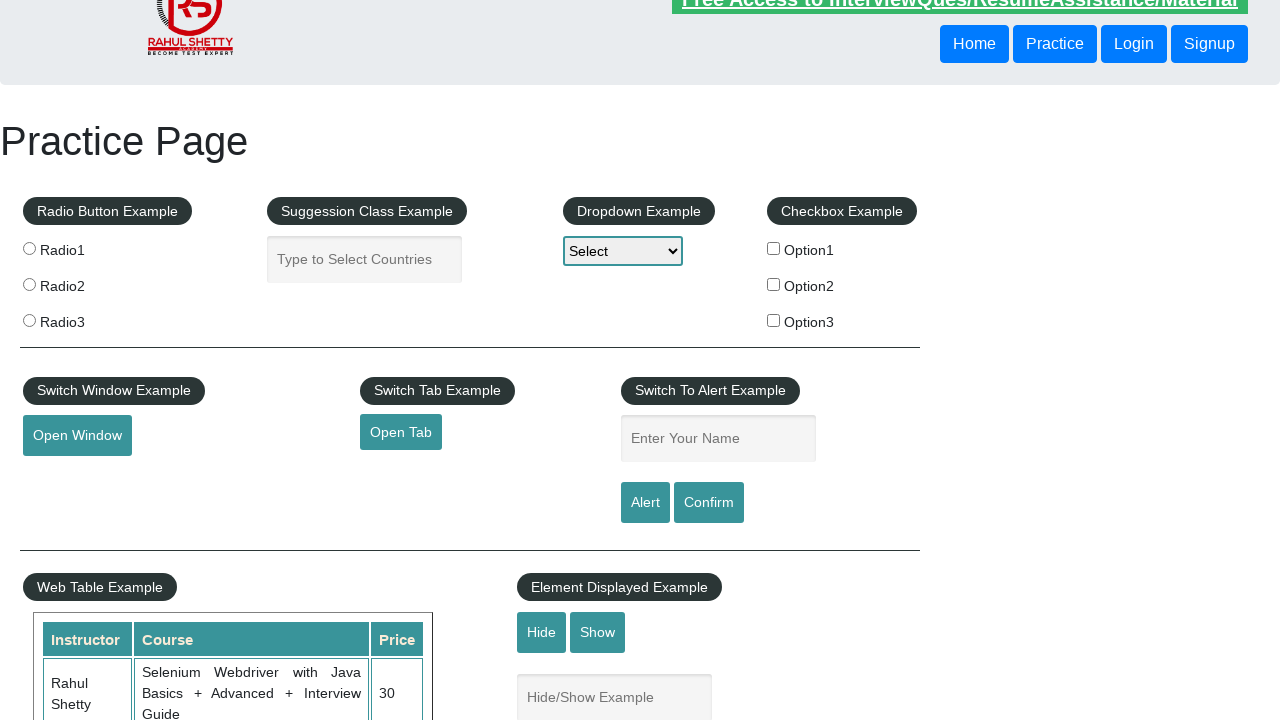

Entered 'Good Morning' into the show-hide input field on input[name='show-hide']
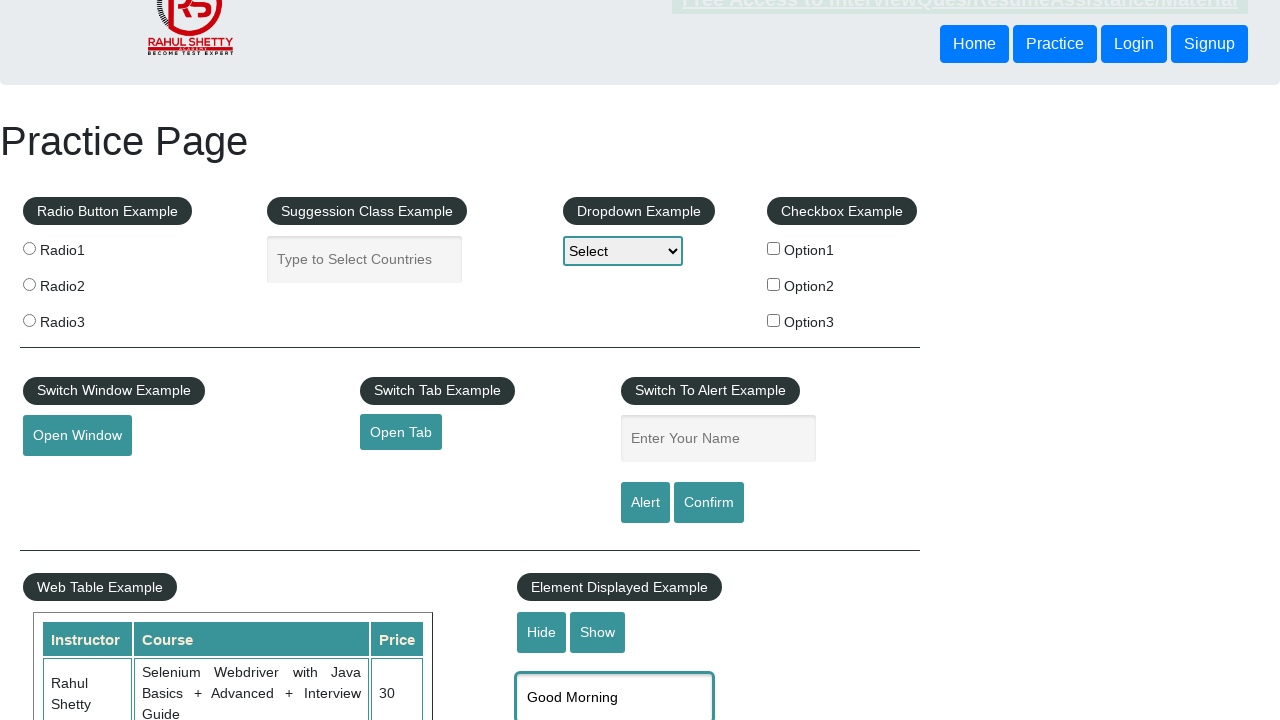

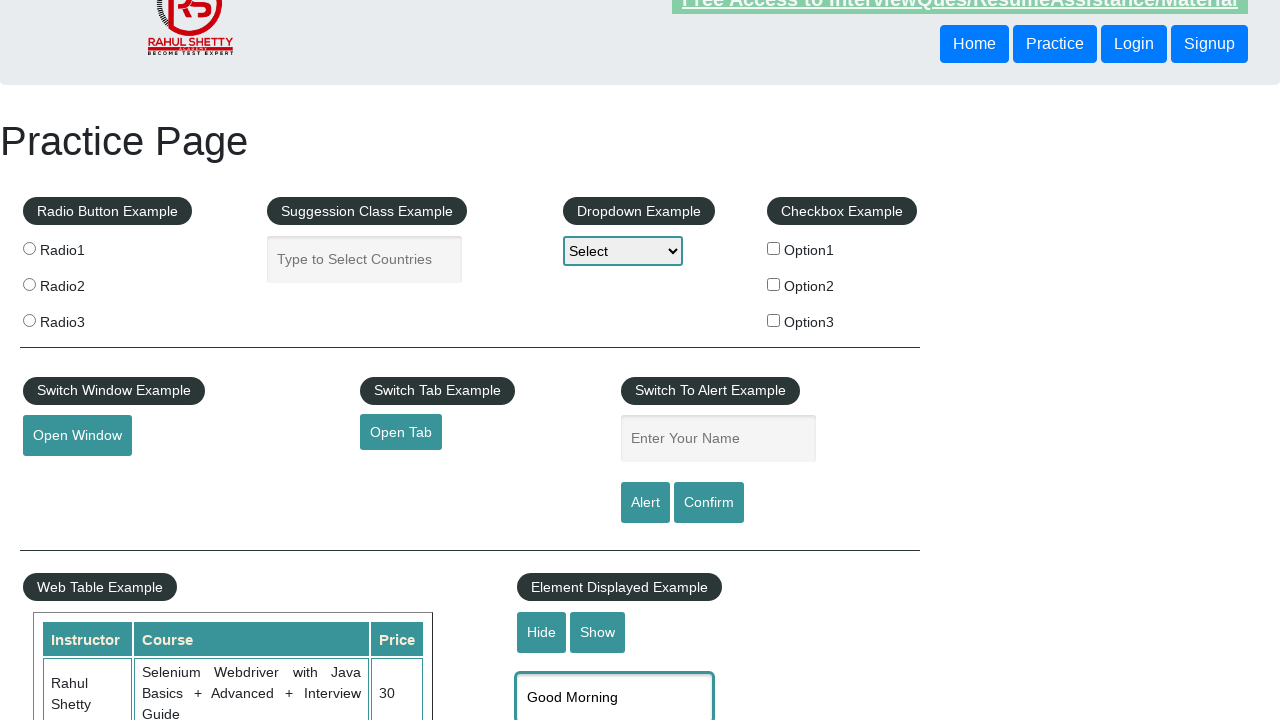